Tests checkbox functionality by verifying initial states and checking unchecked checkboxes

Starting URL: https://the-internet.herokuapp.com/checkboxes

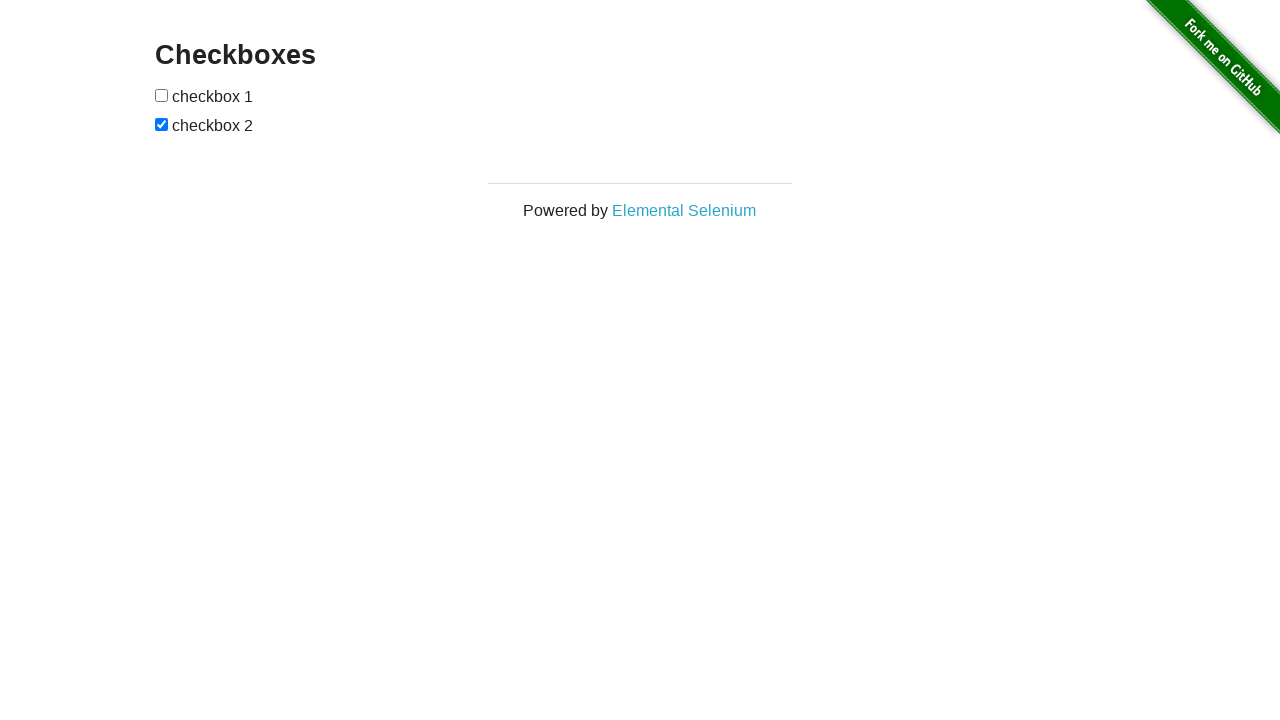

Located first checkbox element
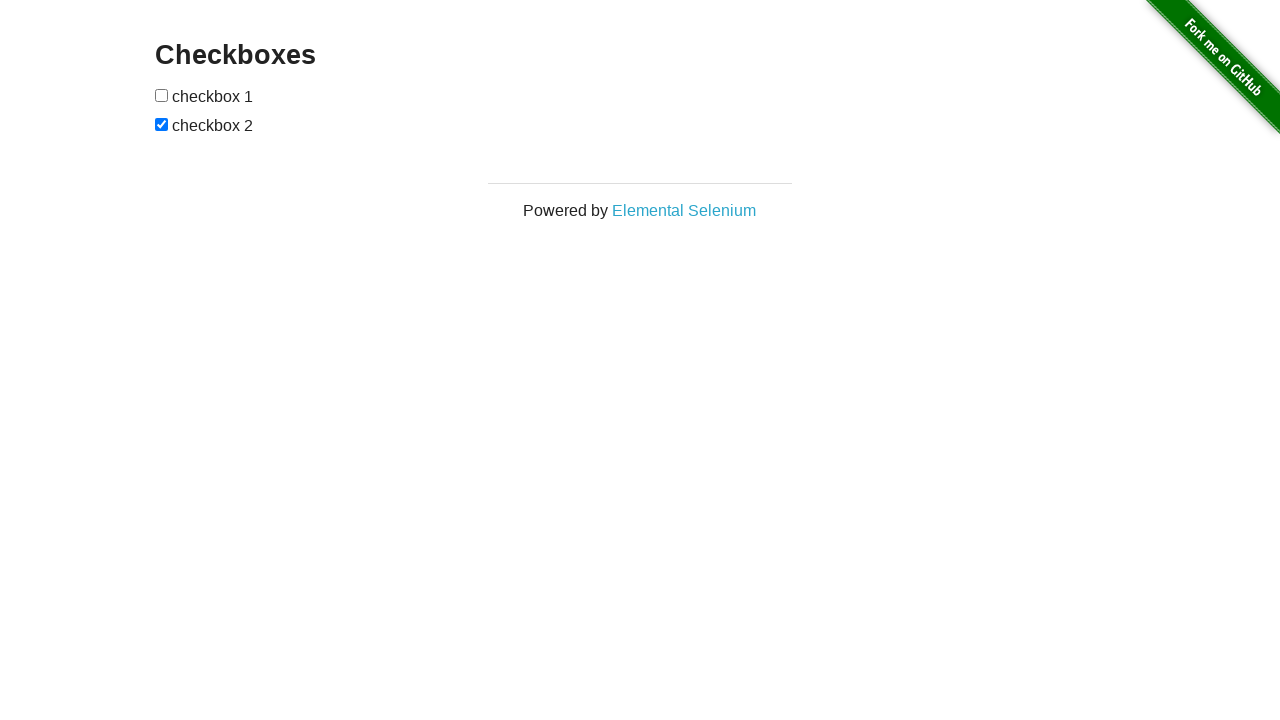

Located second checkbox element
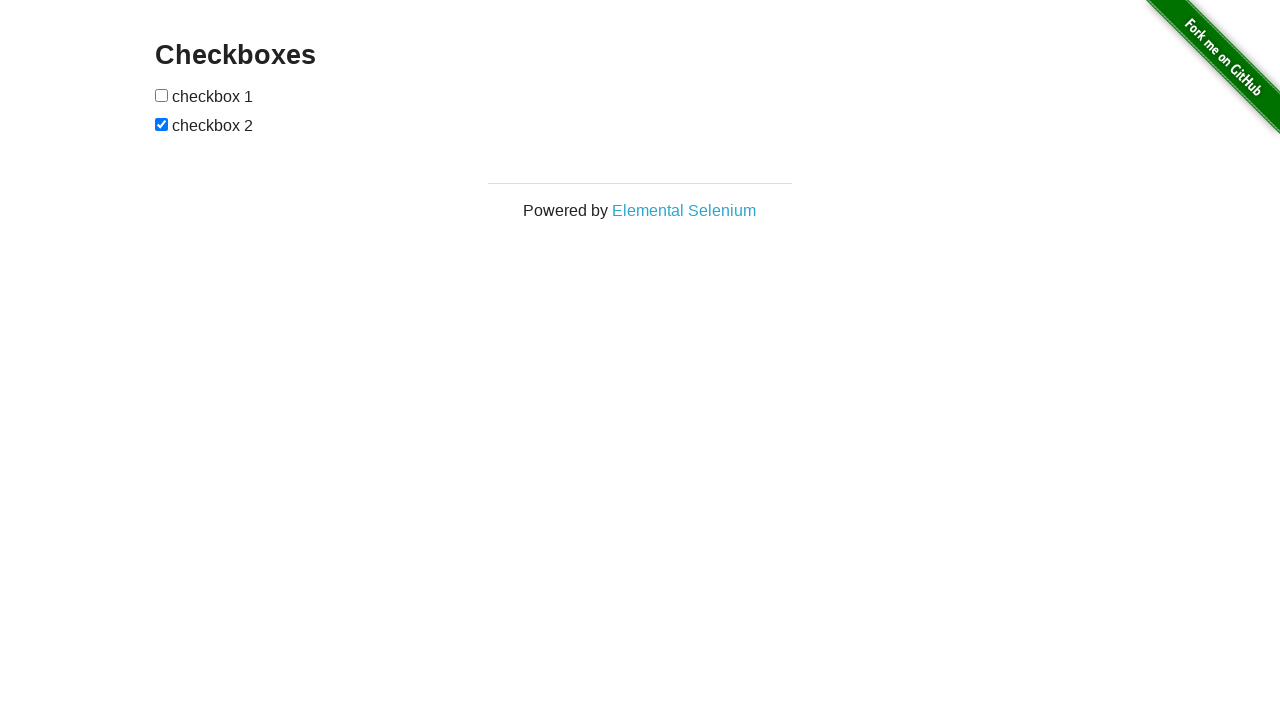

Verified first checkbox is unchecked
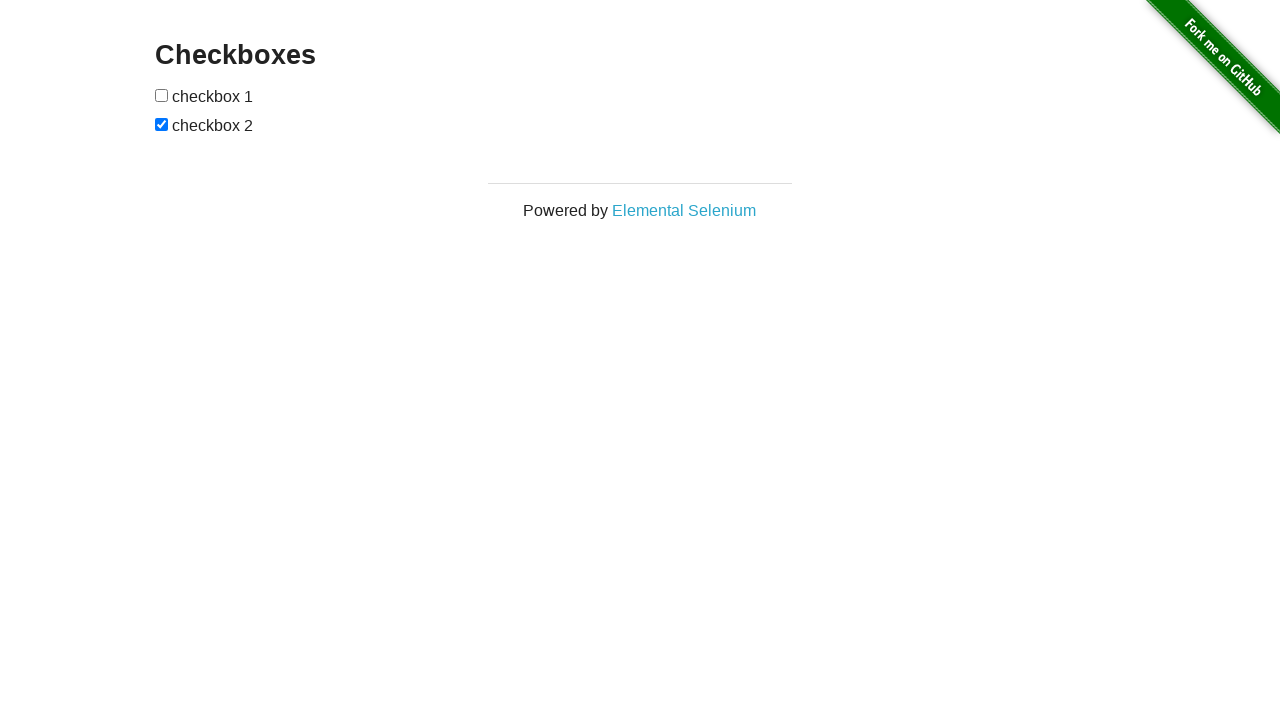

Verified second checkbox is checked
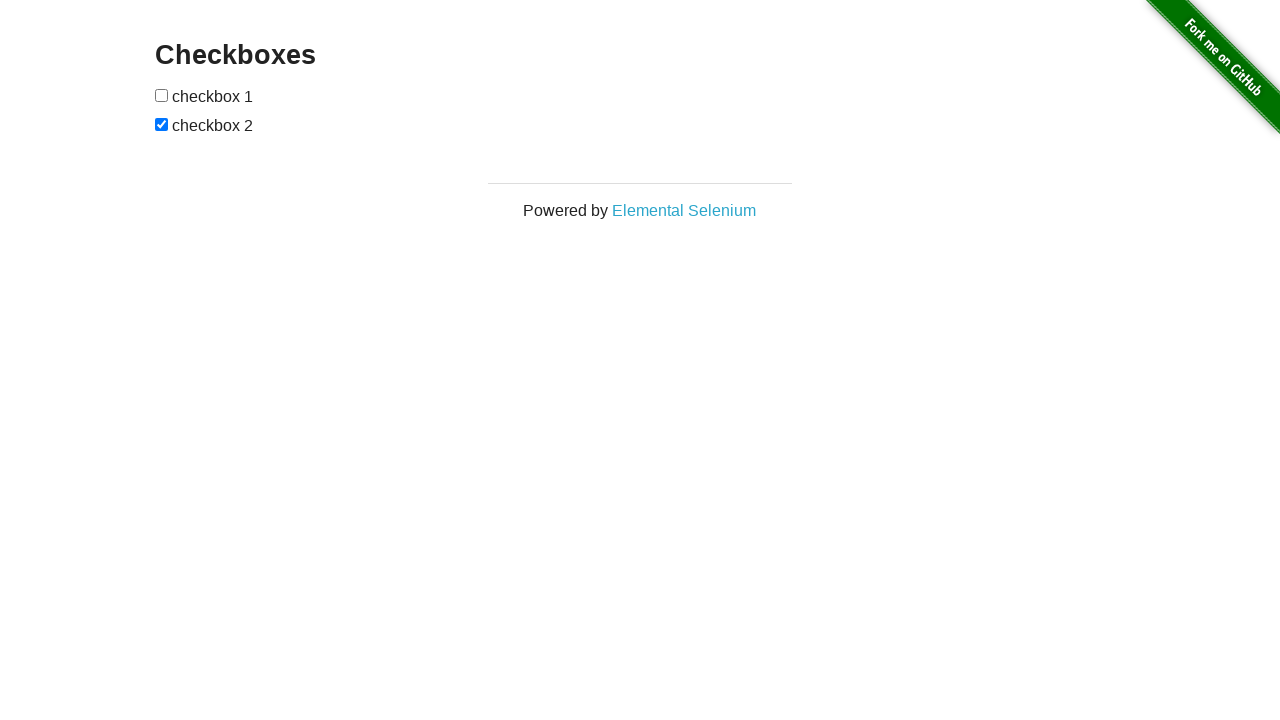

Clicked first checkbox to check it at (162, 95) on xpath=//form[@id='checkboxes']/input[1]
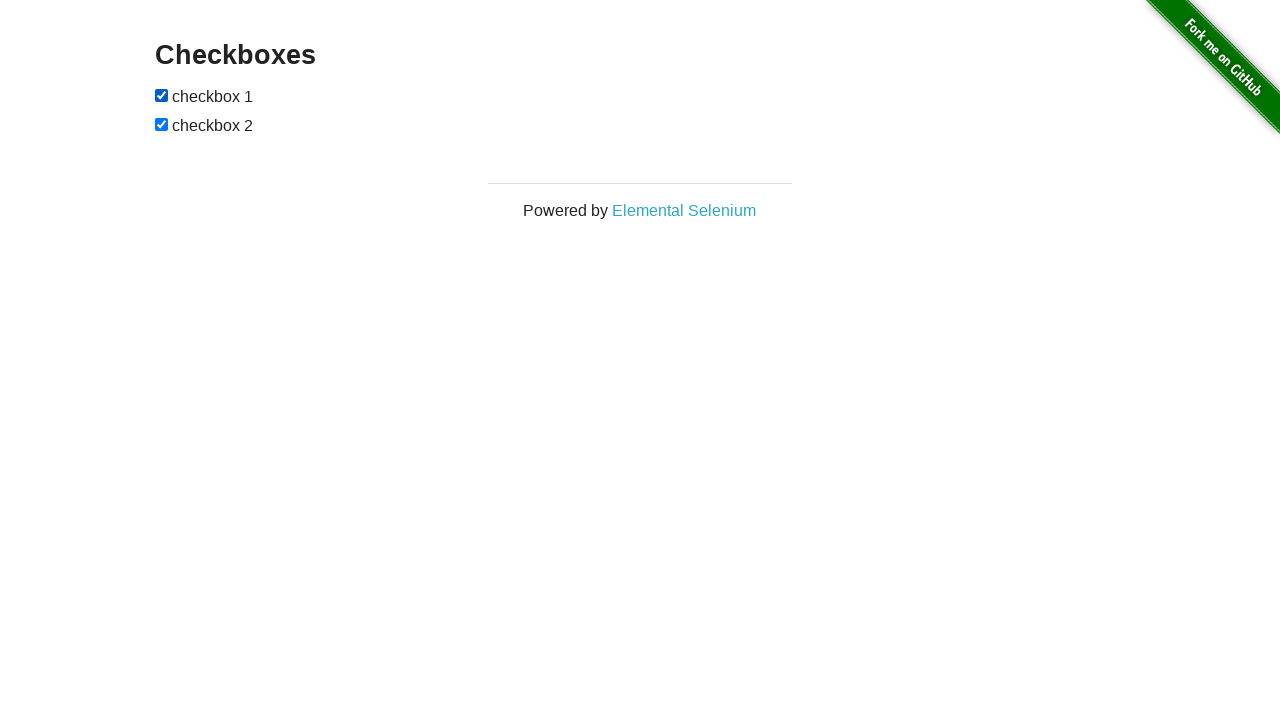

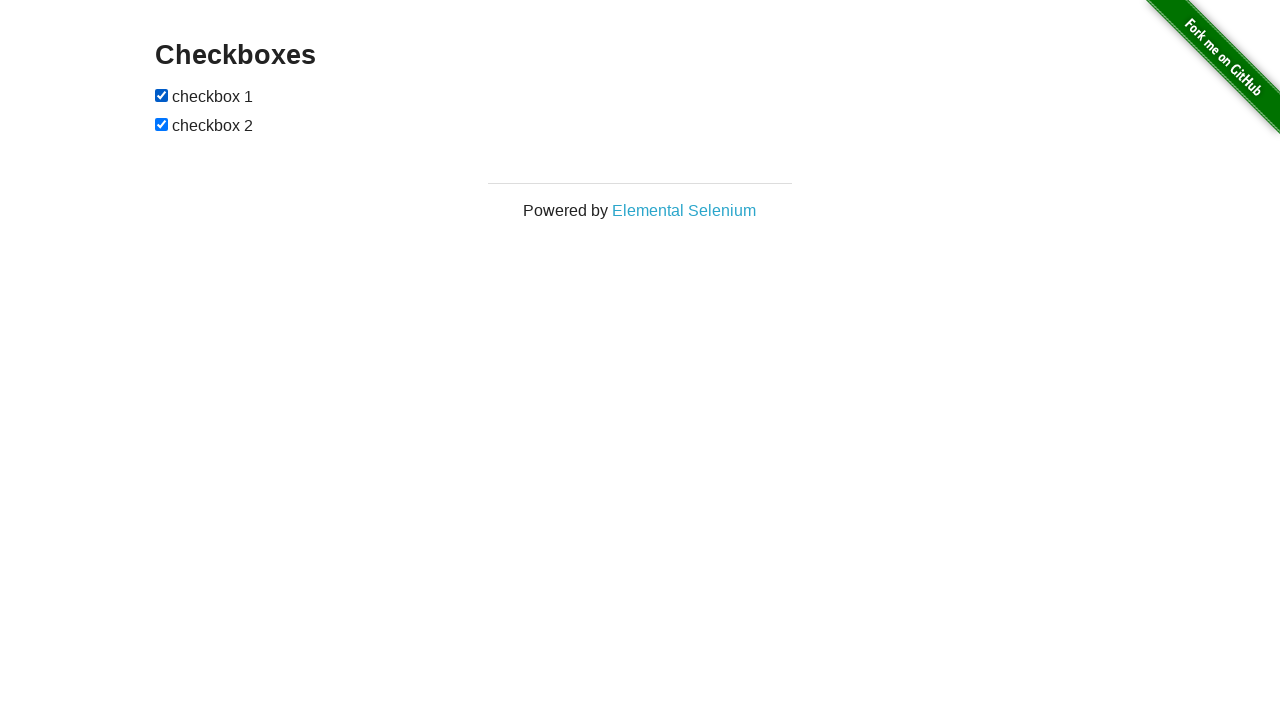